Verifies that form elements (email textbox, education textbox, age radio button) are displayed and fills them with test data

Starting URL: https://automationfc.github.io/basic-form/index.html

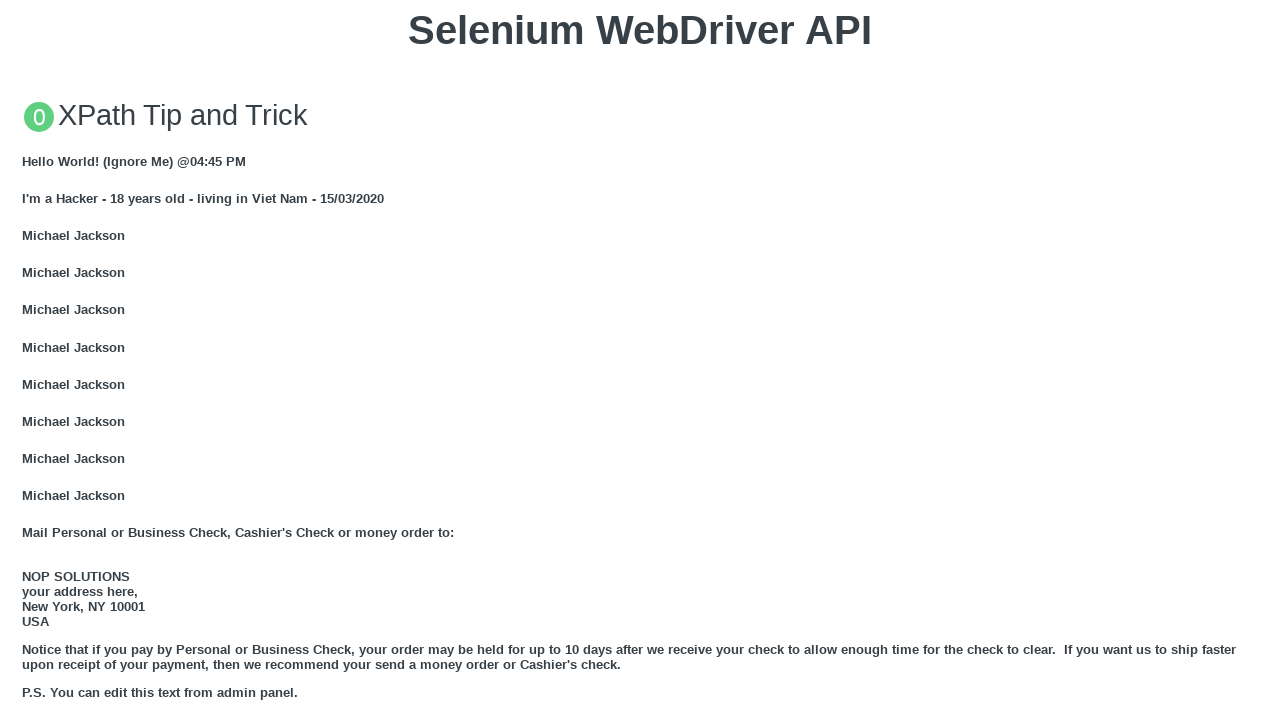

Verified email textbox is visible
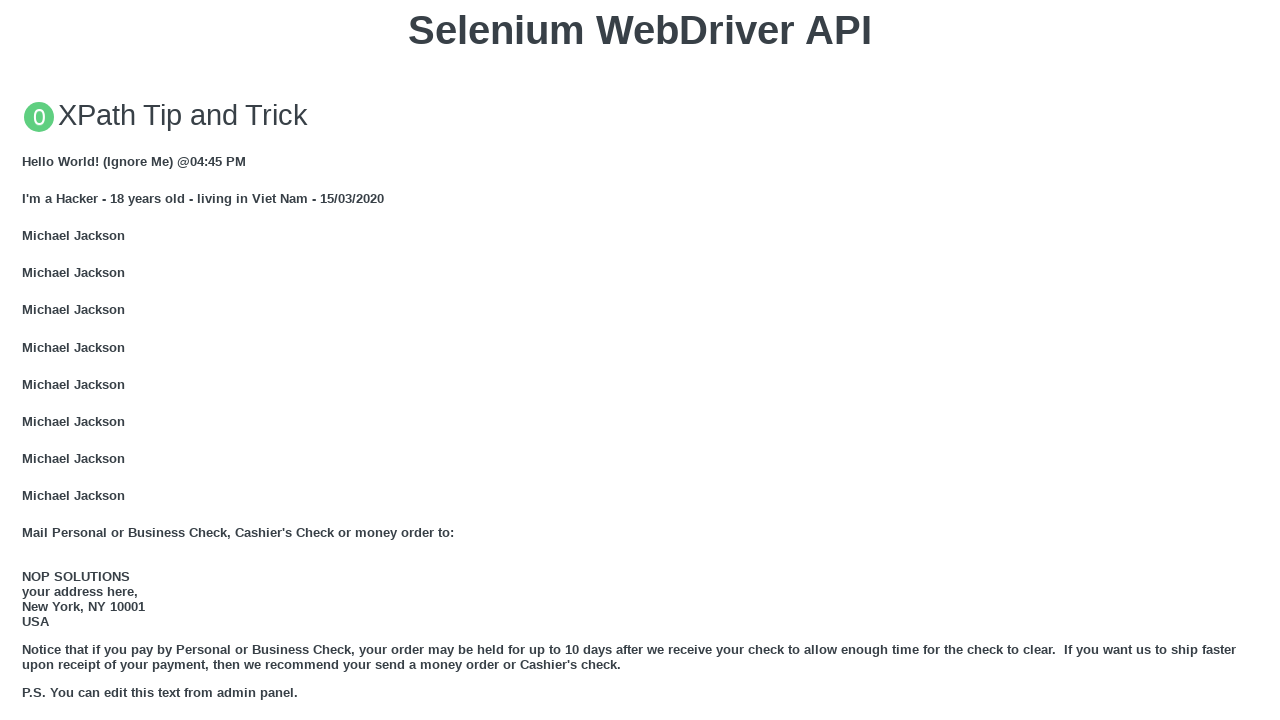

Filled email textbox with 'Automation Testing' on input#mail
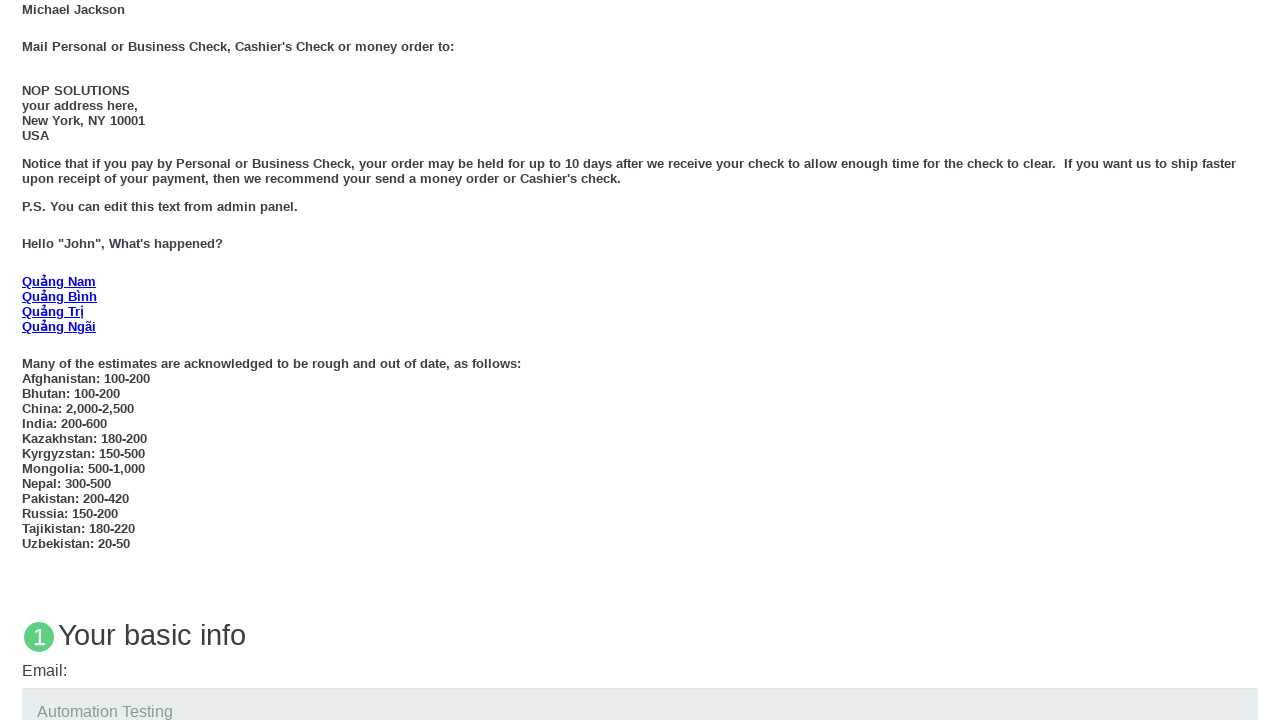

Verified education textbox is visible
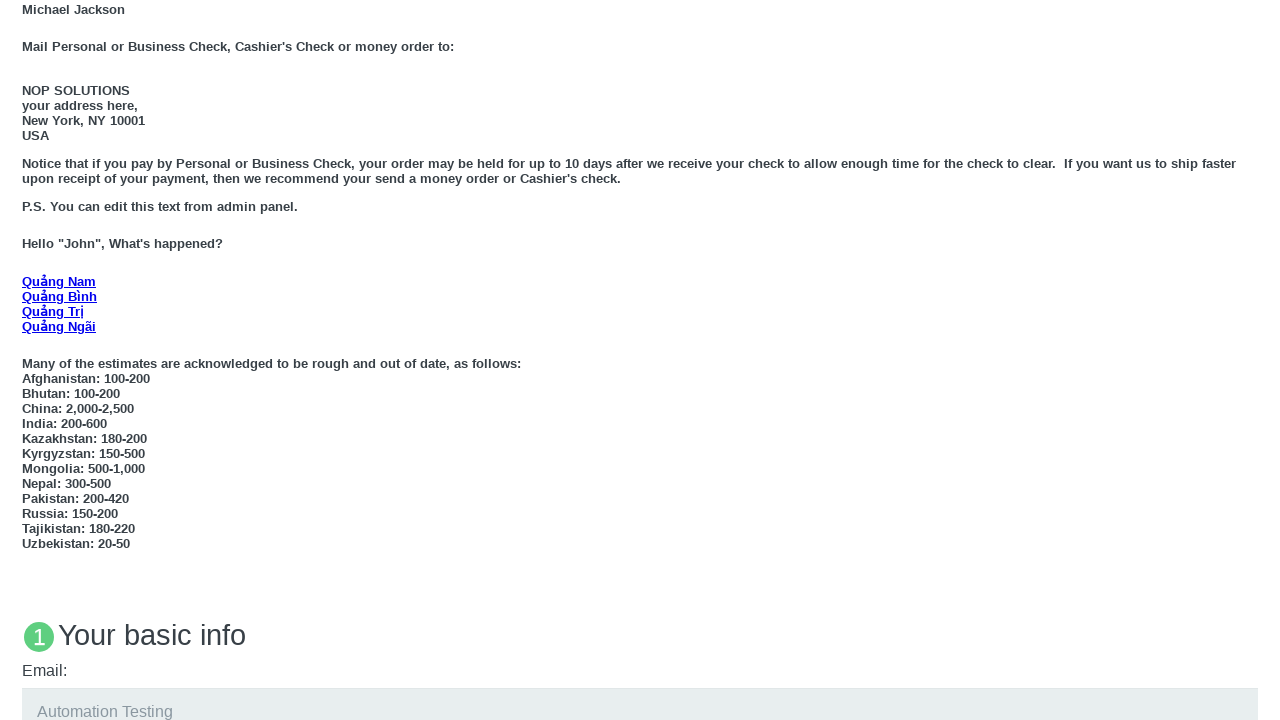

Filled education textbox with 'Automation Testing' on #edu
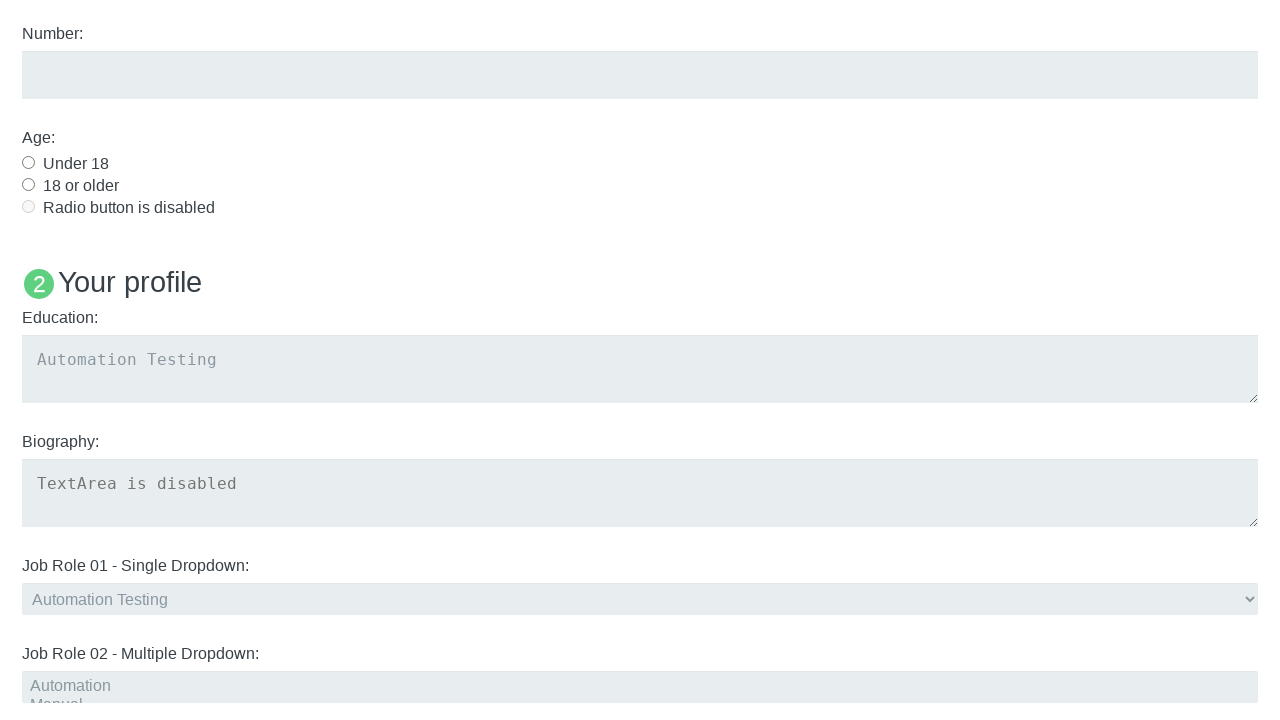

Verified 'Under 18' age radio button is visible
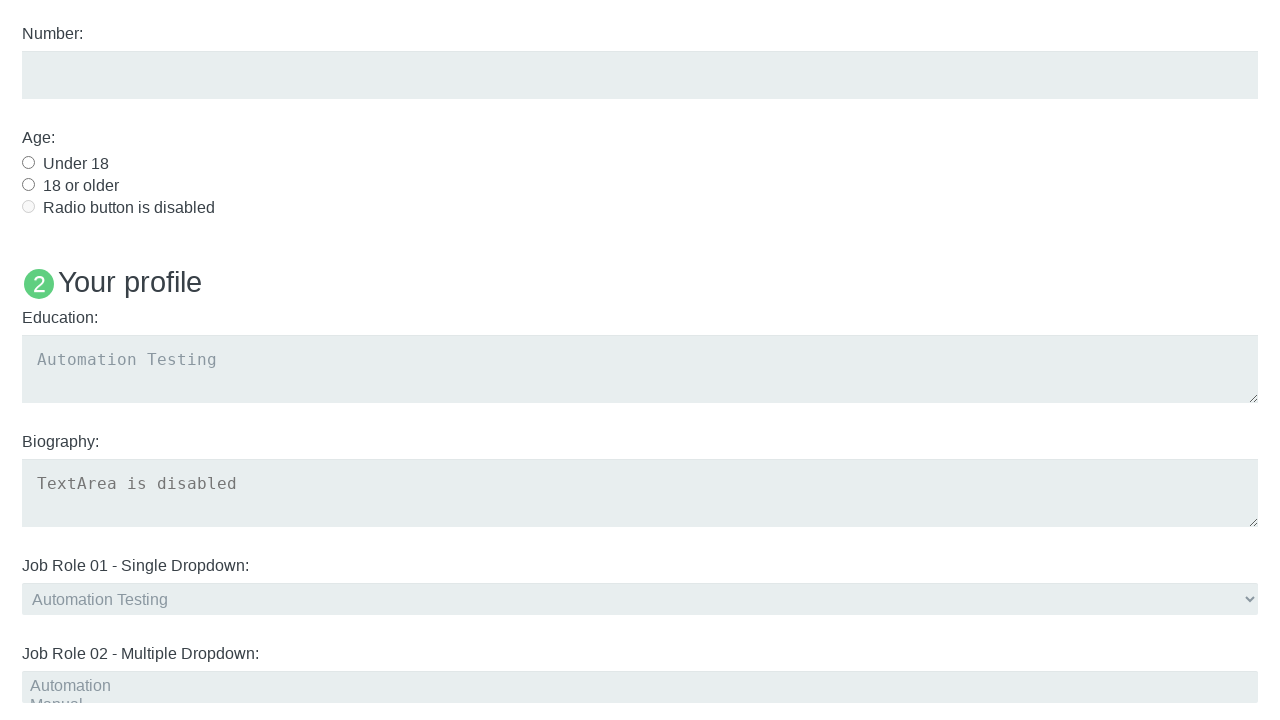

Selected 'Under 18' age radio button at (76, 163) on label:text('Under 18')
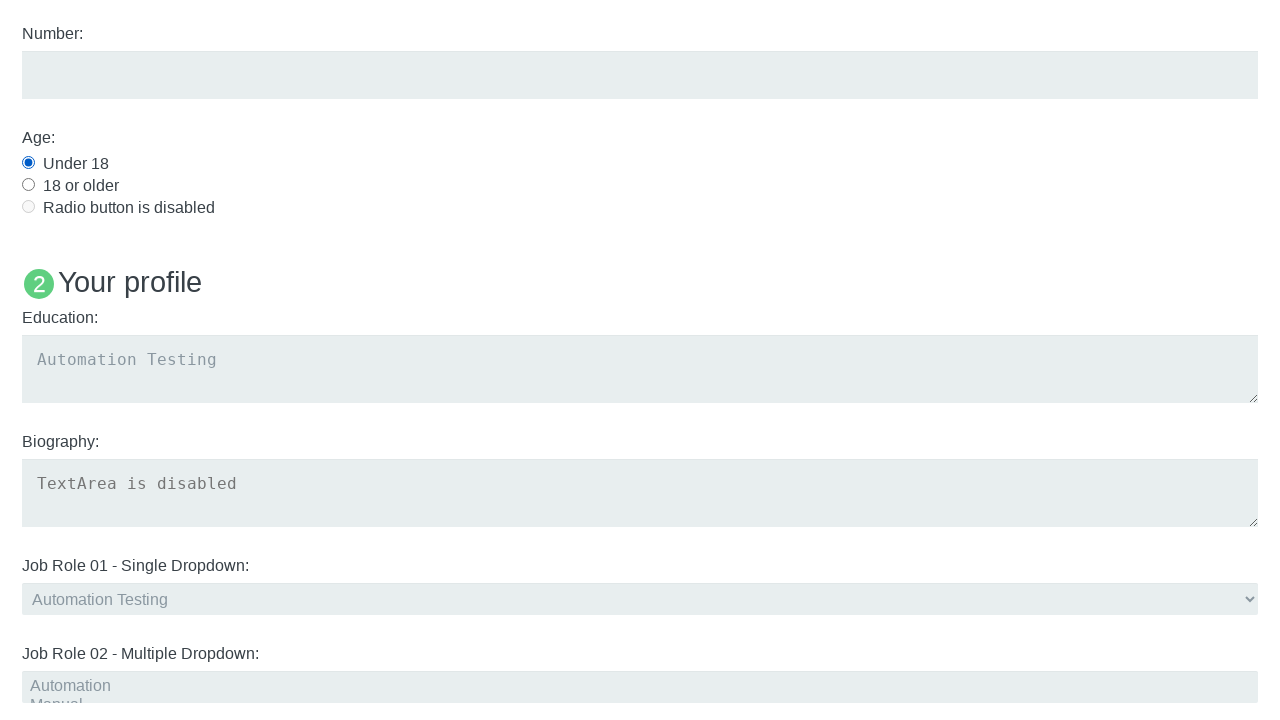

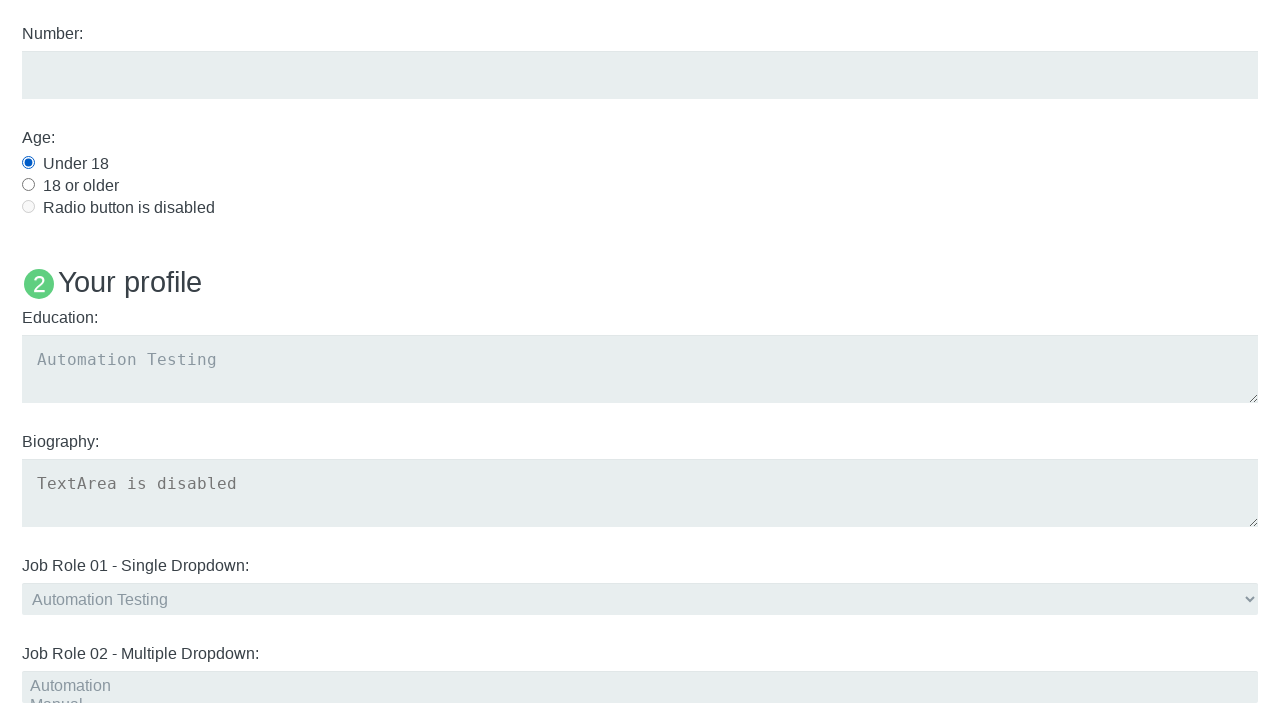